Searches YouTube for "Selenium" by entering the query in the search box and pressing Enter

Starting URL: https://www.youtube.com/

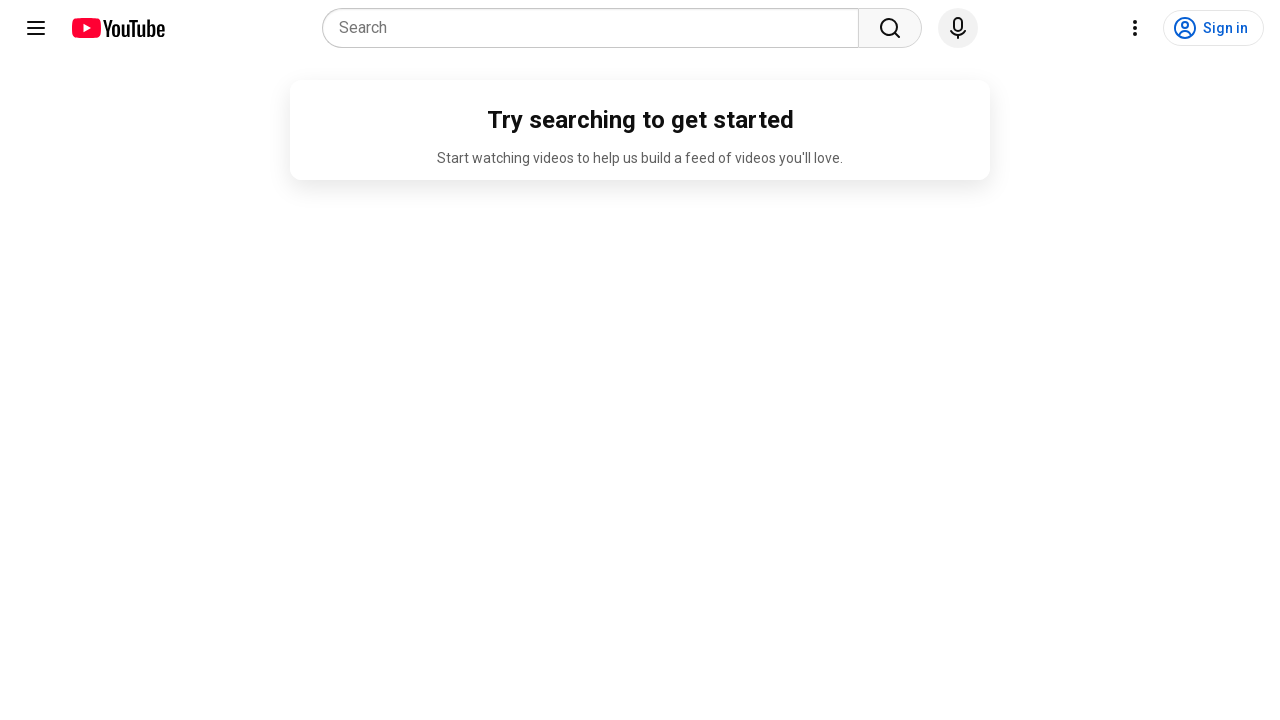

Filled YouTube search field with 'Selenium' on input
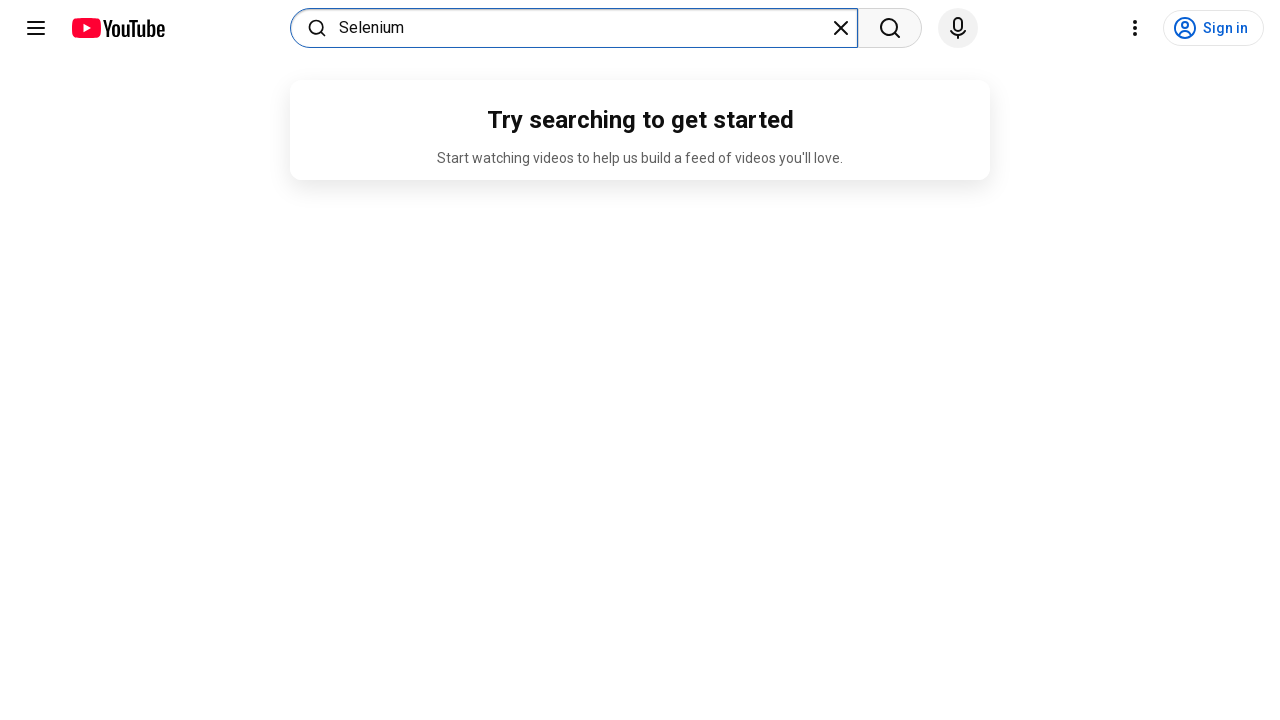

Pressed Enter to submit the search query on input
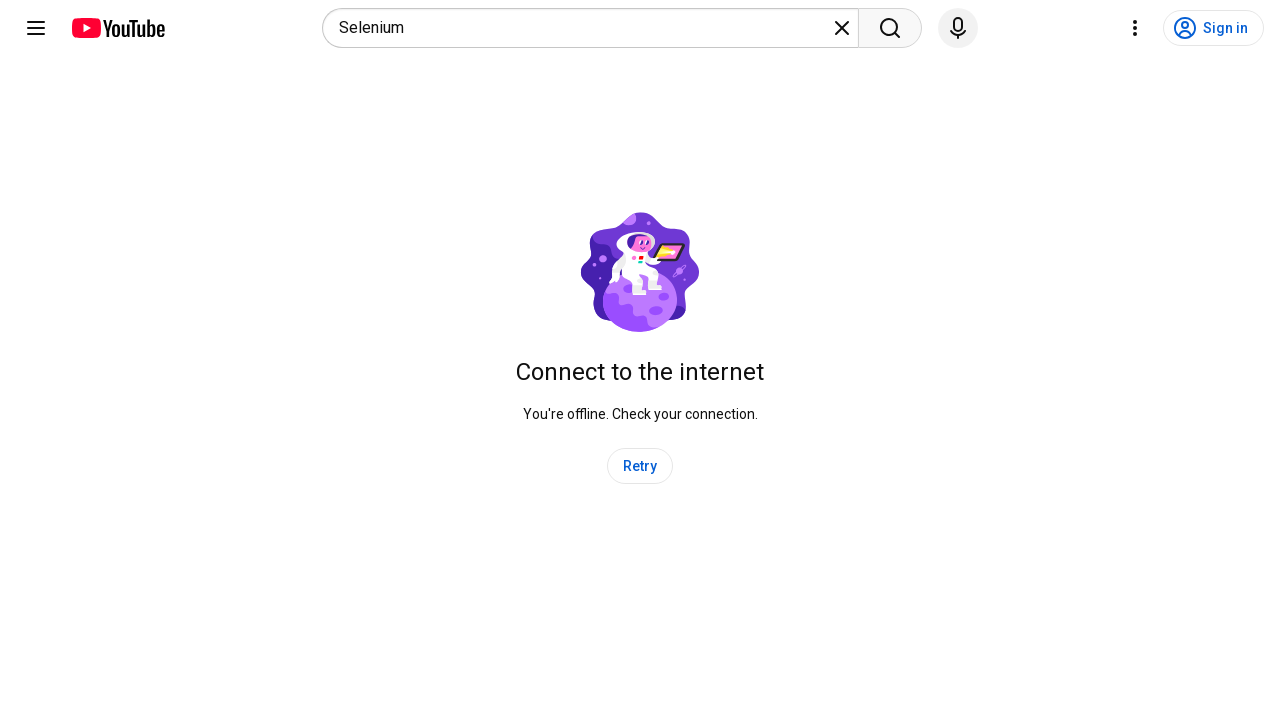

Waited for search results to load
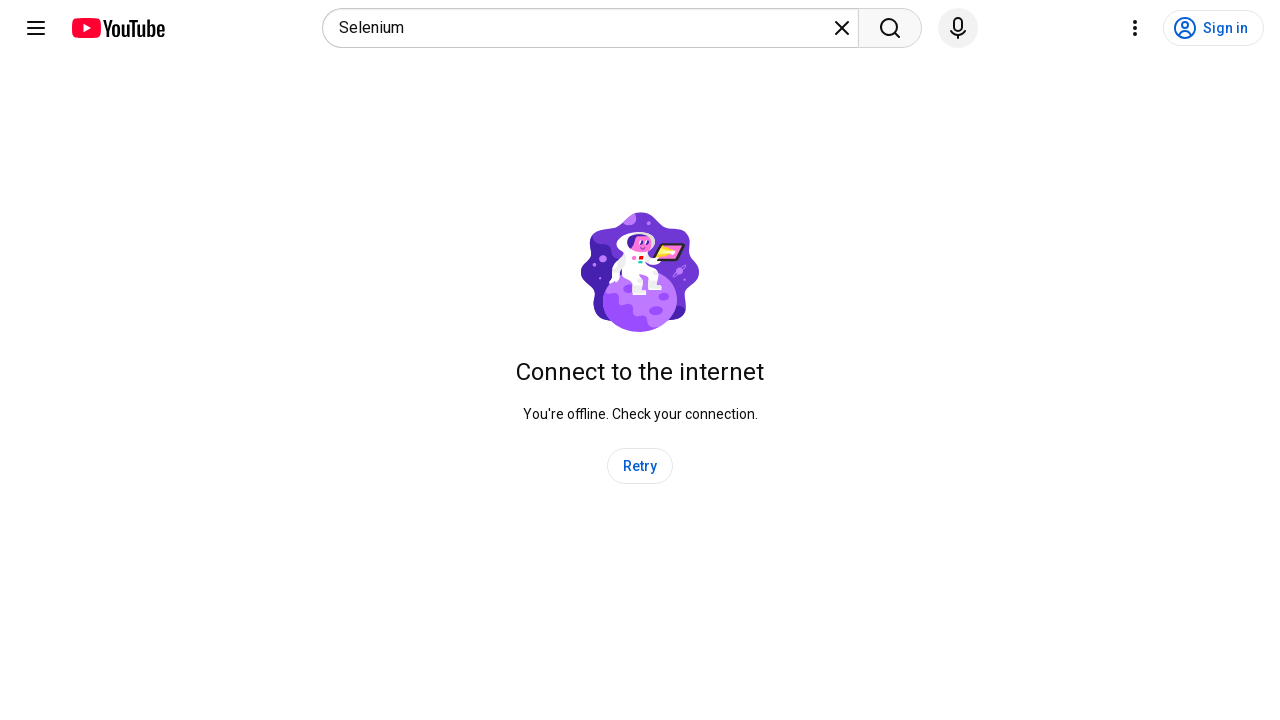

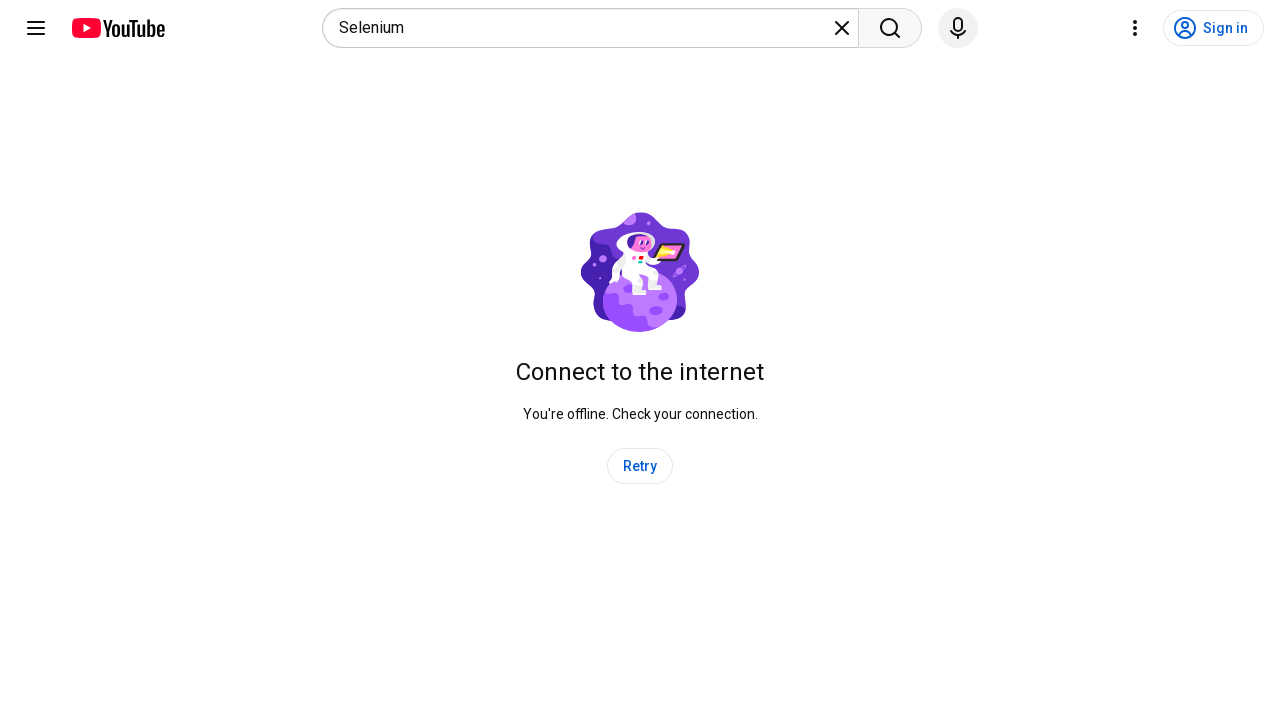